Refreshes the page until finding 5 elements in the list (elements randomly appear/disappear)

Starting URL: https://the-internet.herokuapp.com/disappearing_elements

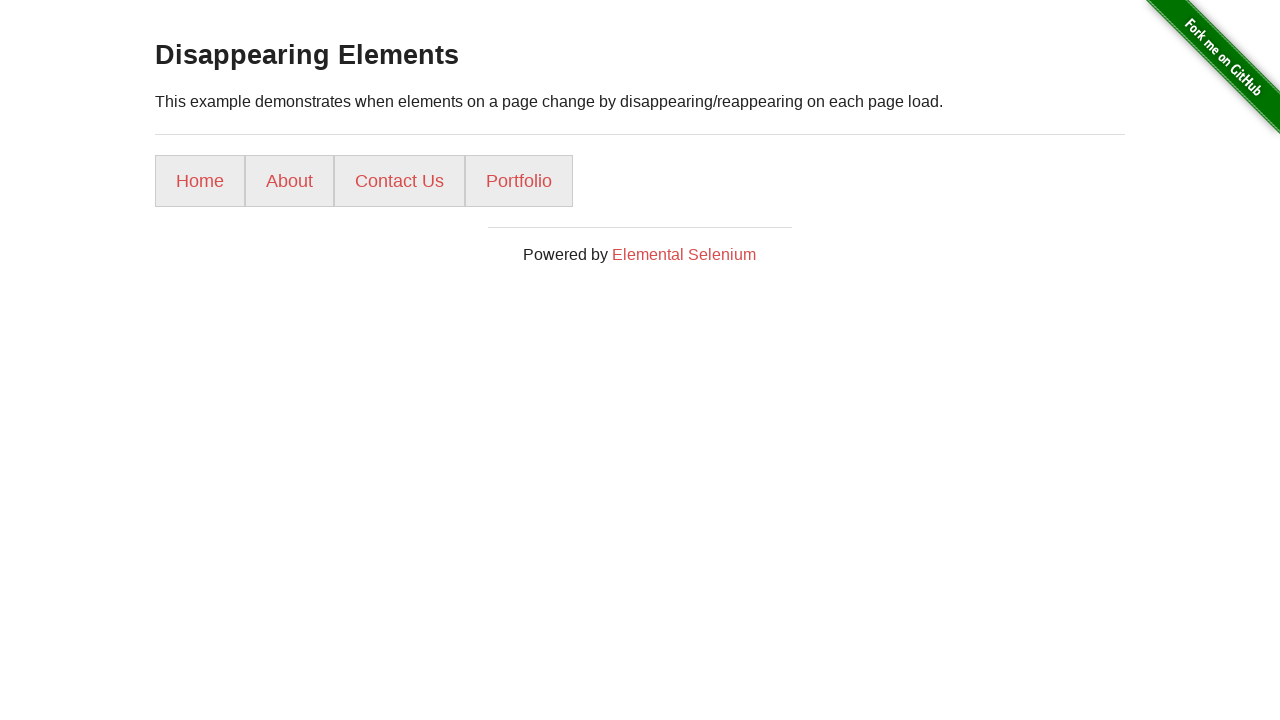

Located all list elements, found 4 items
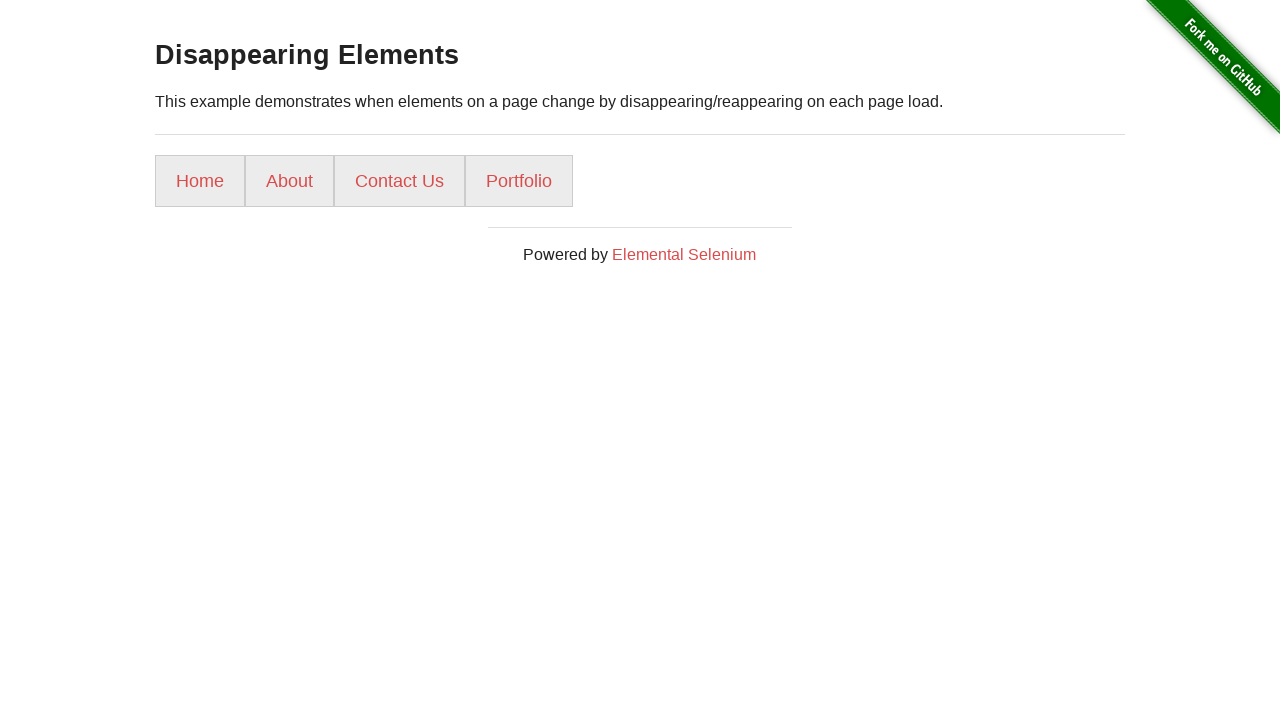

Page reloaded, attempts remaining: 9
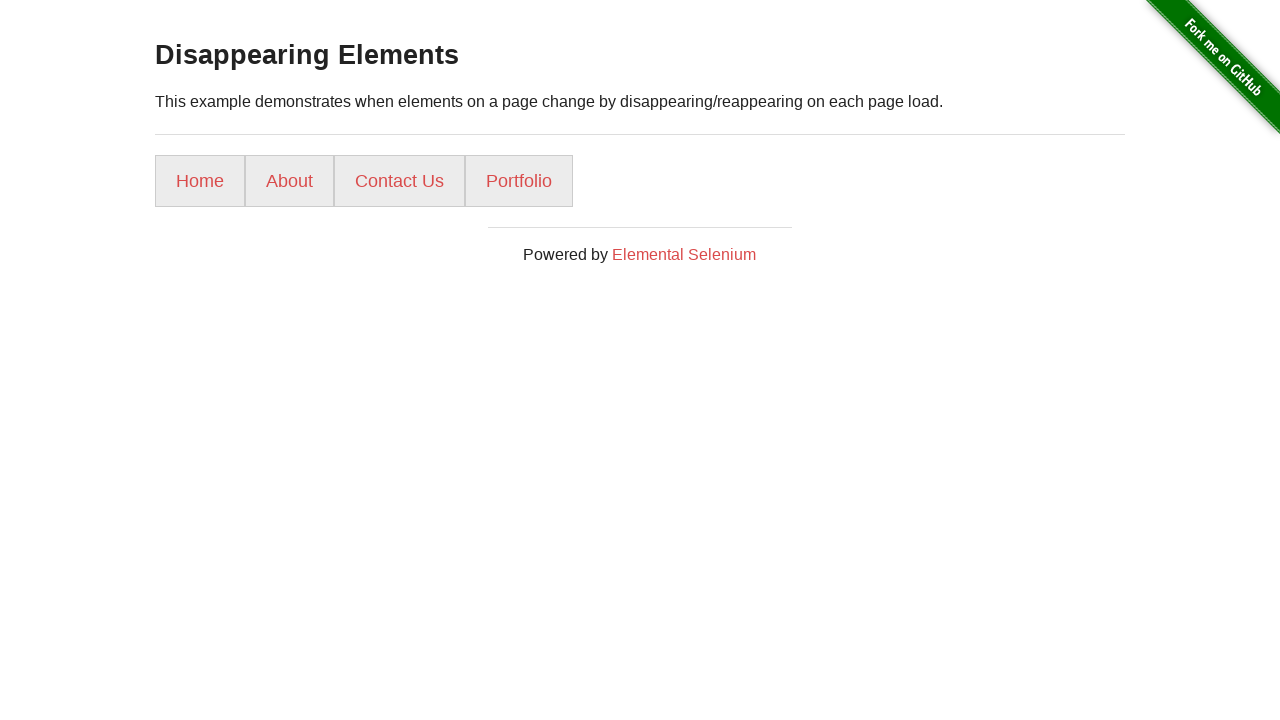

Located all list elements, found 4 items
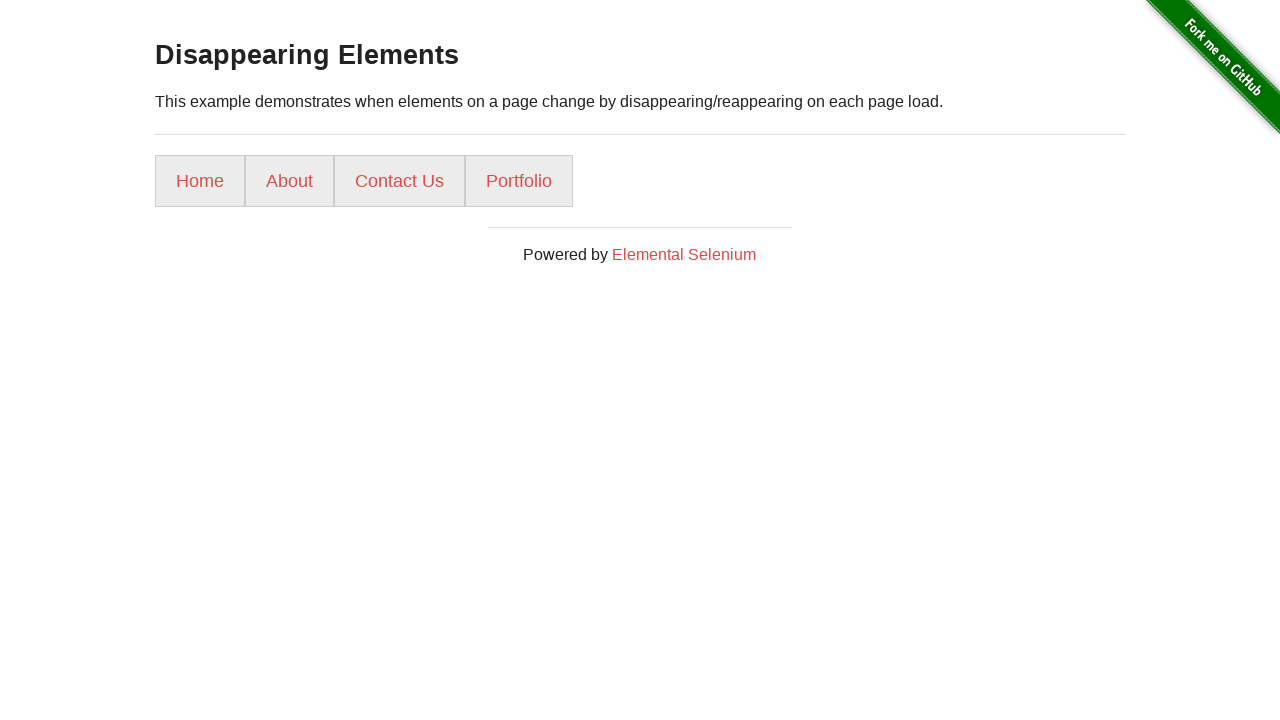

Page reloaded, attempts remaining: 8
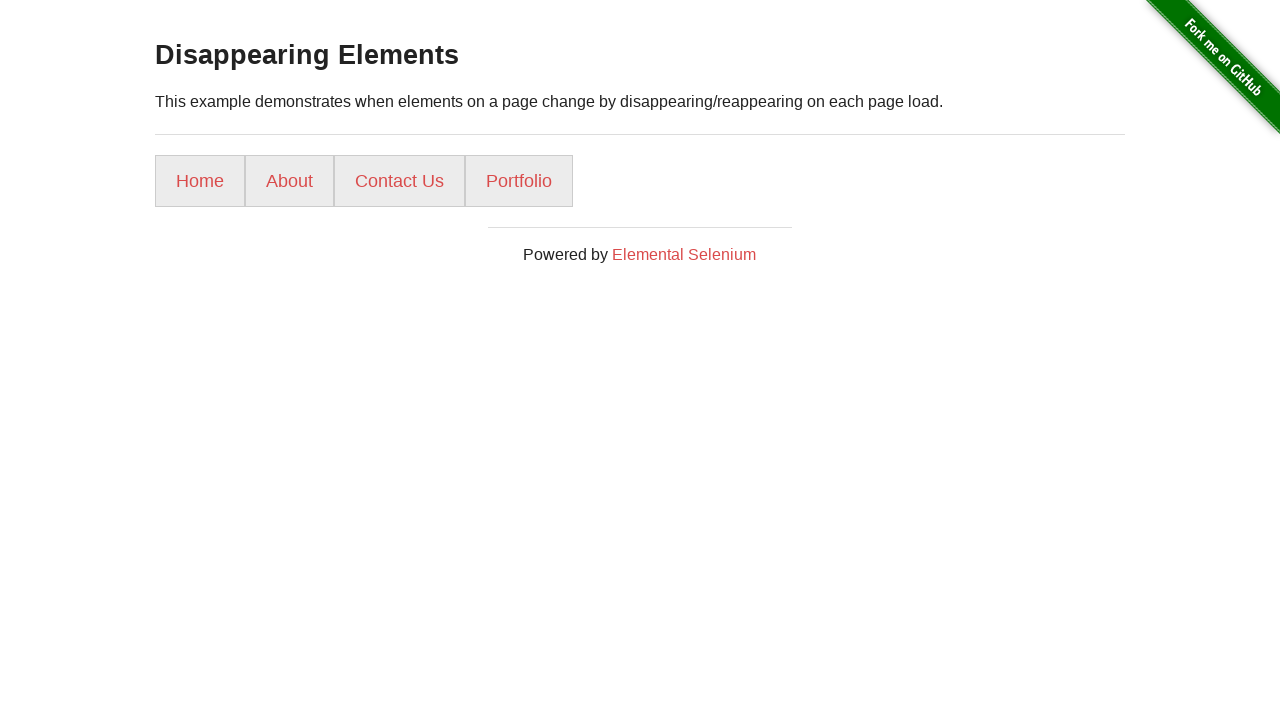

Located all list elements, found 4 items
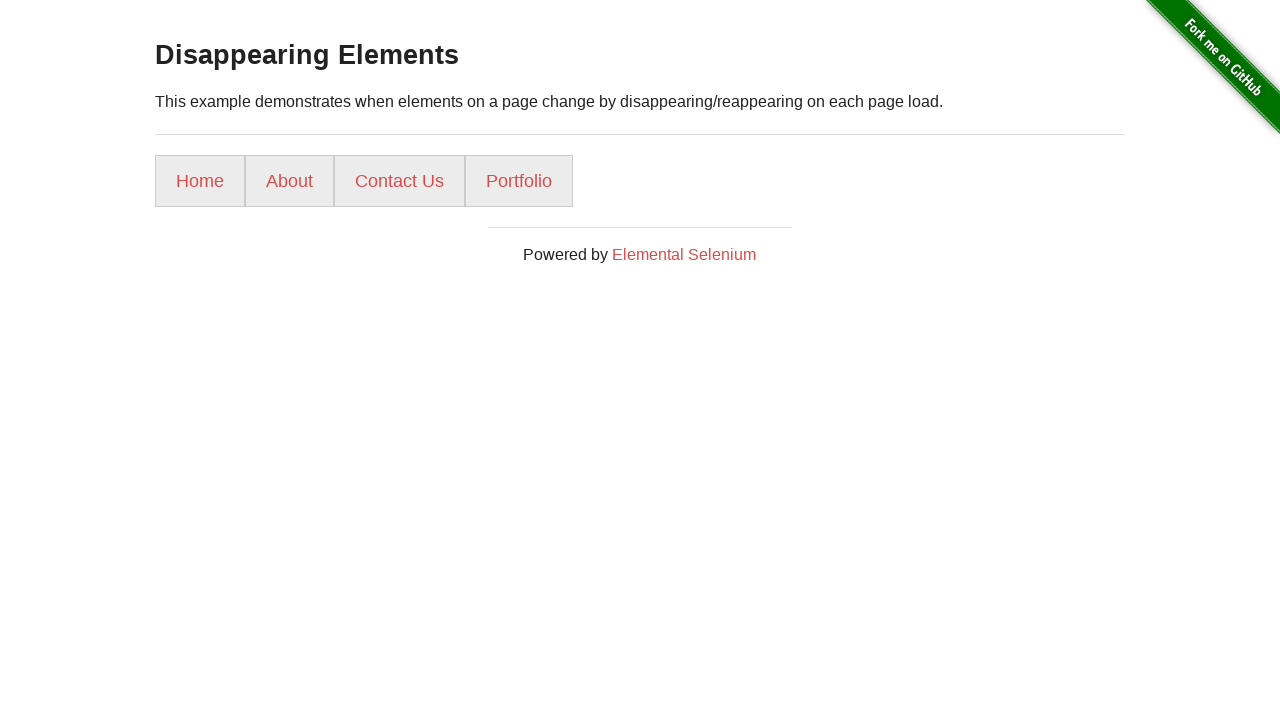

Page reloaded, attempts remaining: 7
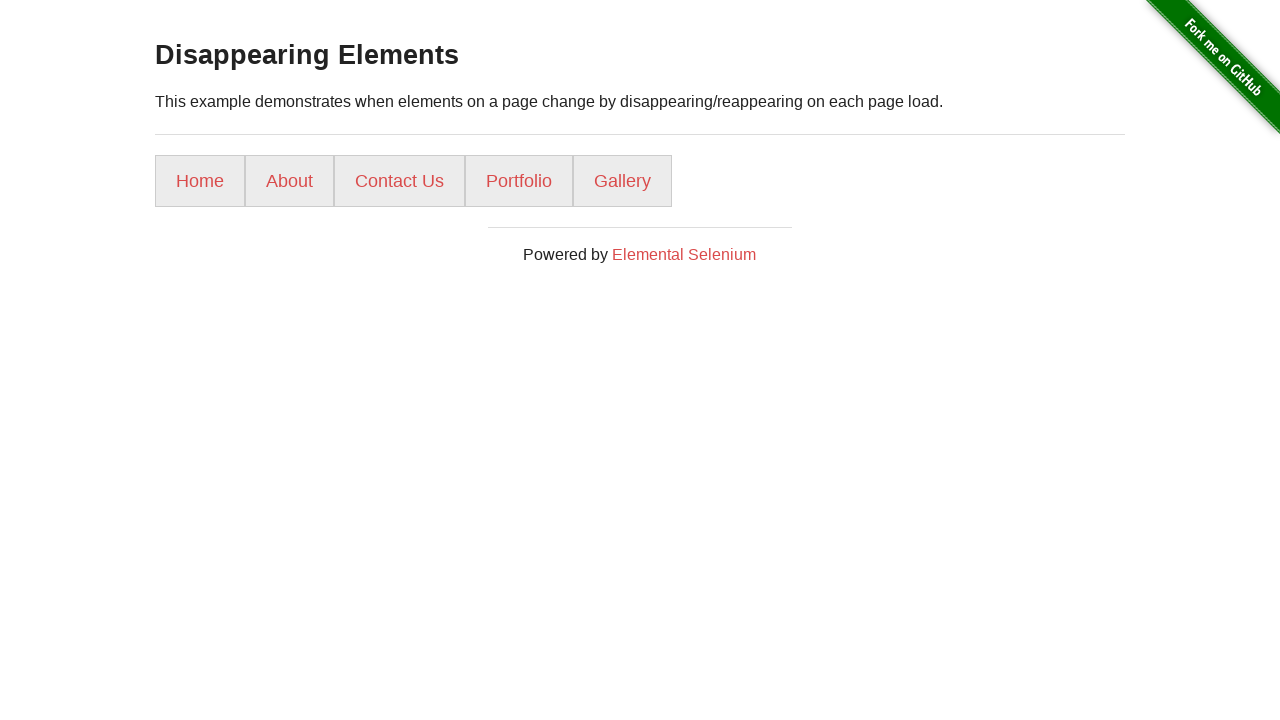

Located all list elements, found 5 items
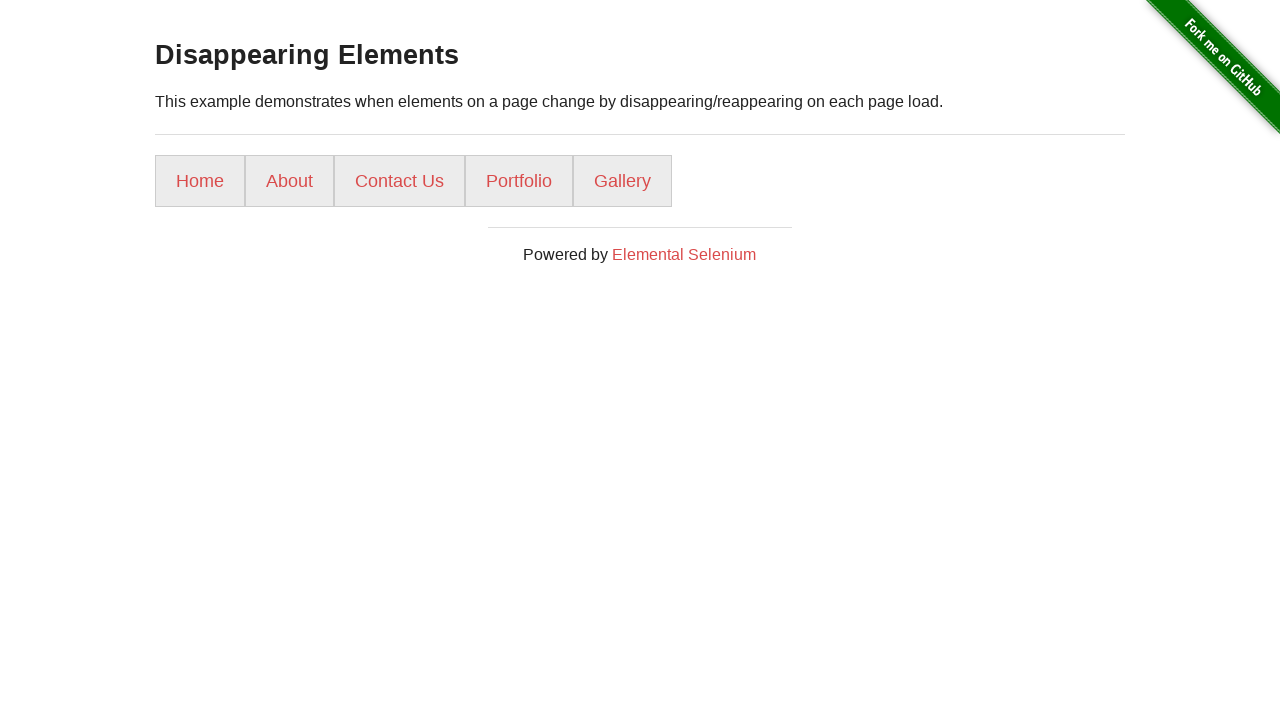

Assertion passed: found exactly 5 elements
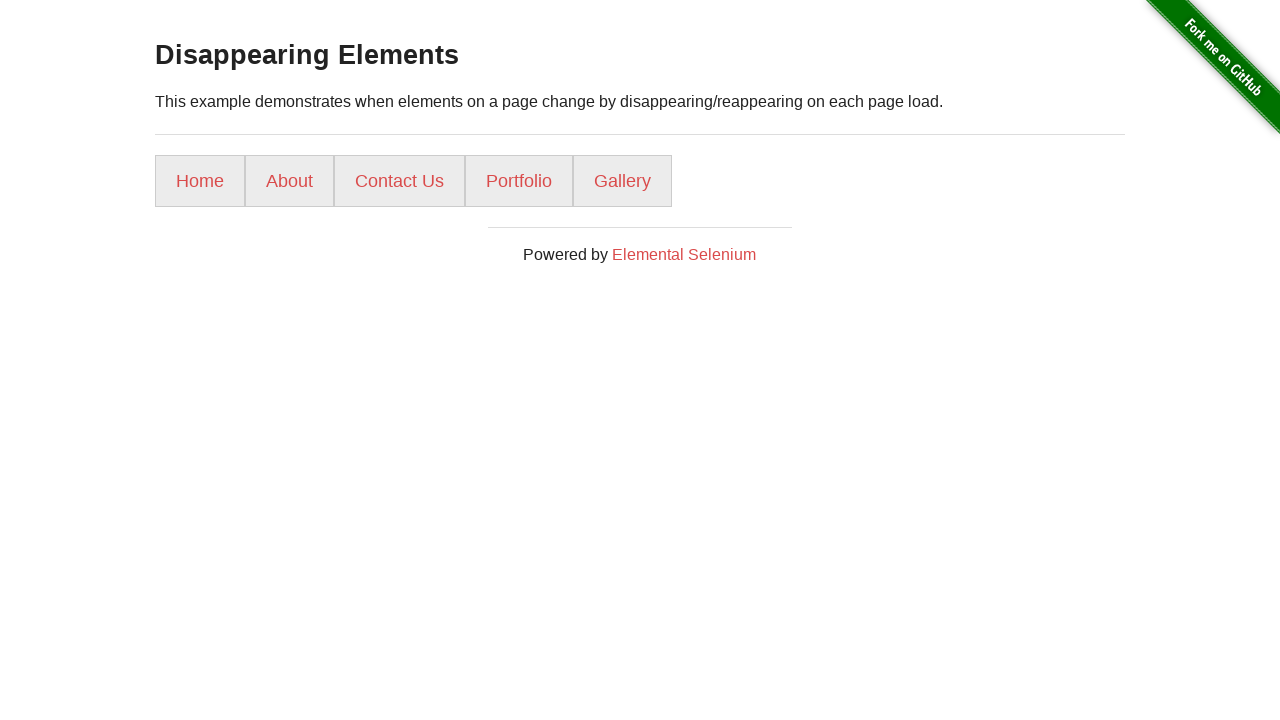

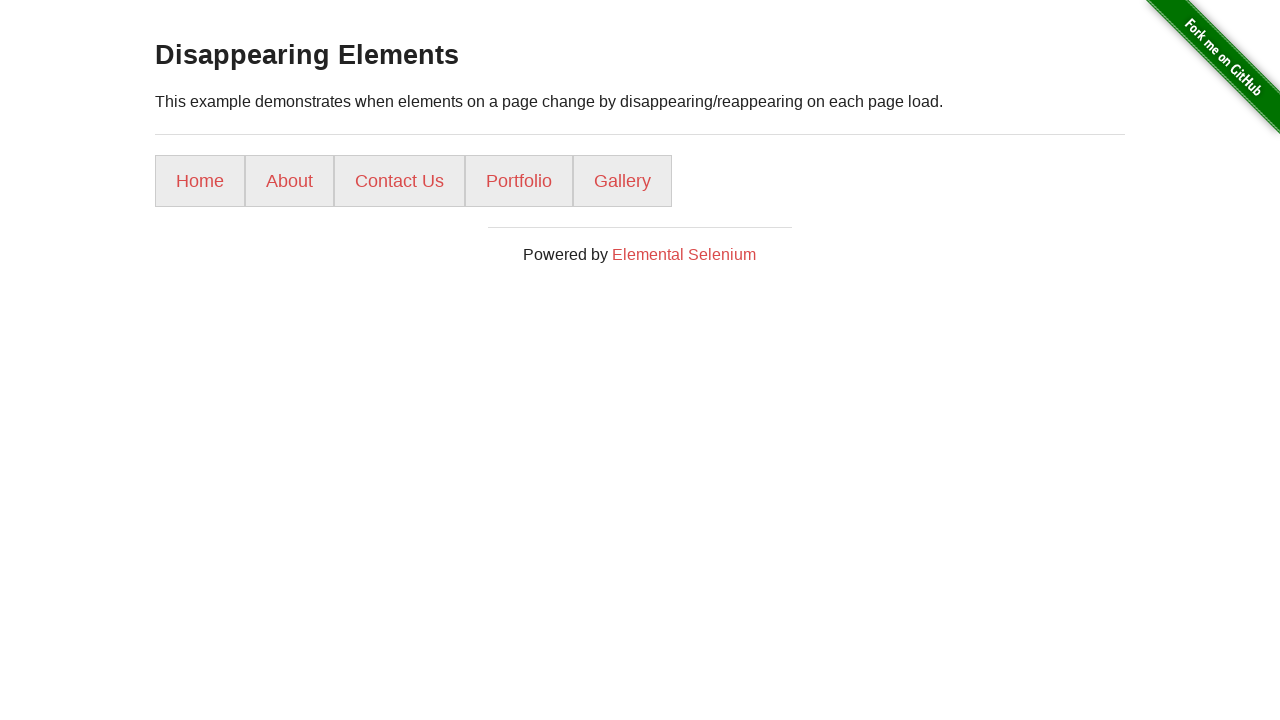